Tests the clear() method functionality by filling a text input field, clearing it, and then filling it with different text to verify the clear operation works correctly.

Starting URL: https://www.saucedemo.com/v1/

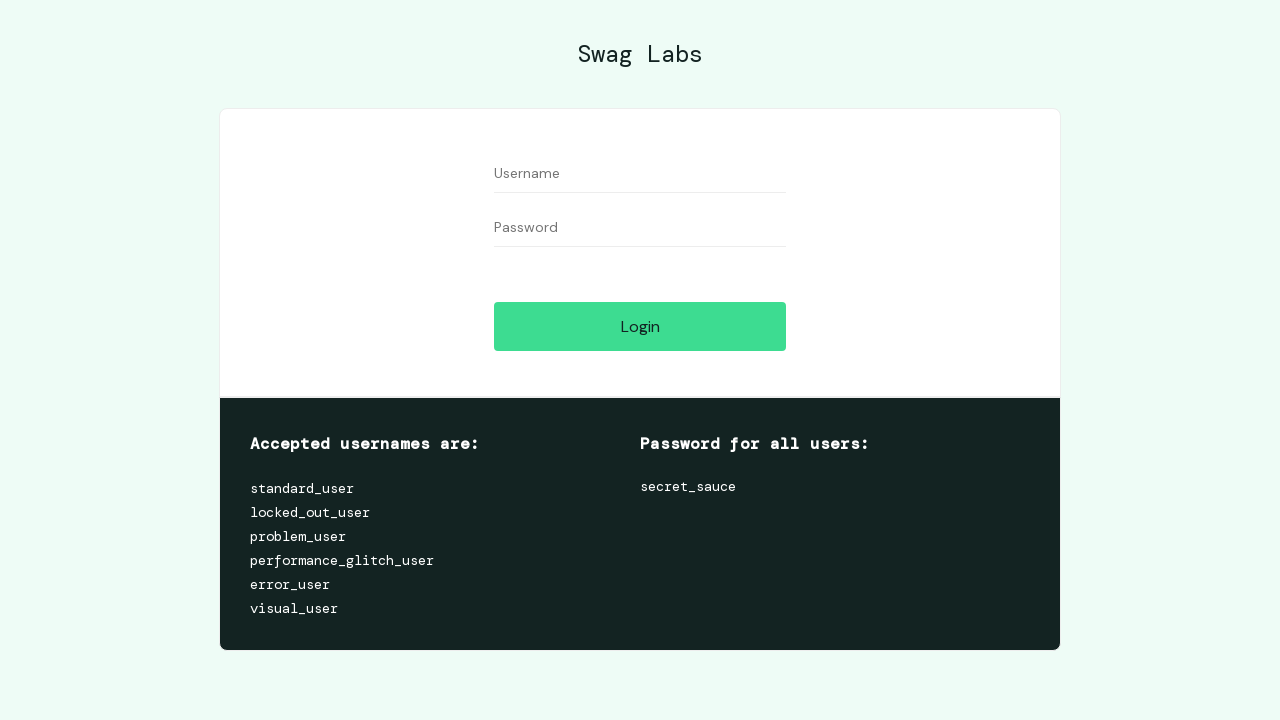

Filled username field with 'standard_user' on input[name='user-name']
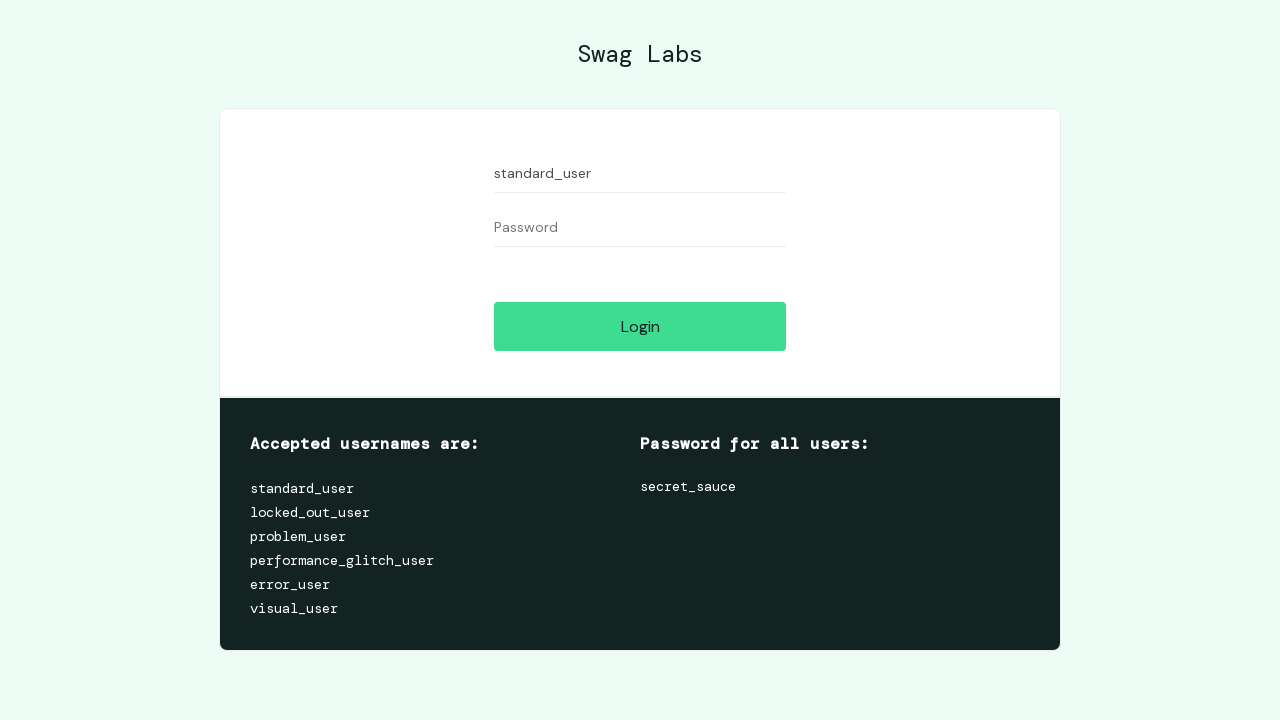

Waited 1 second to observe filled value
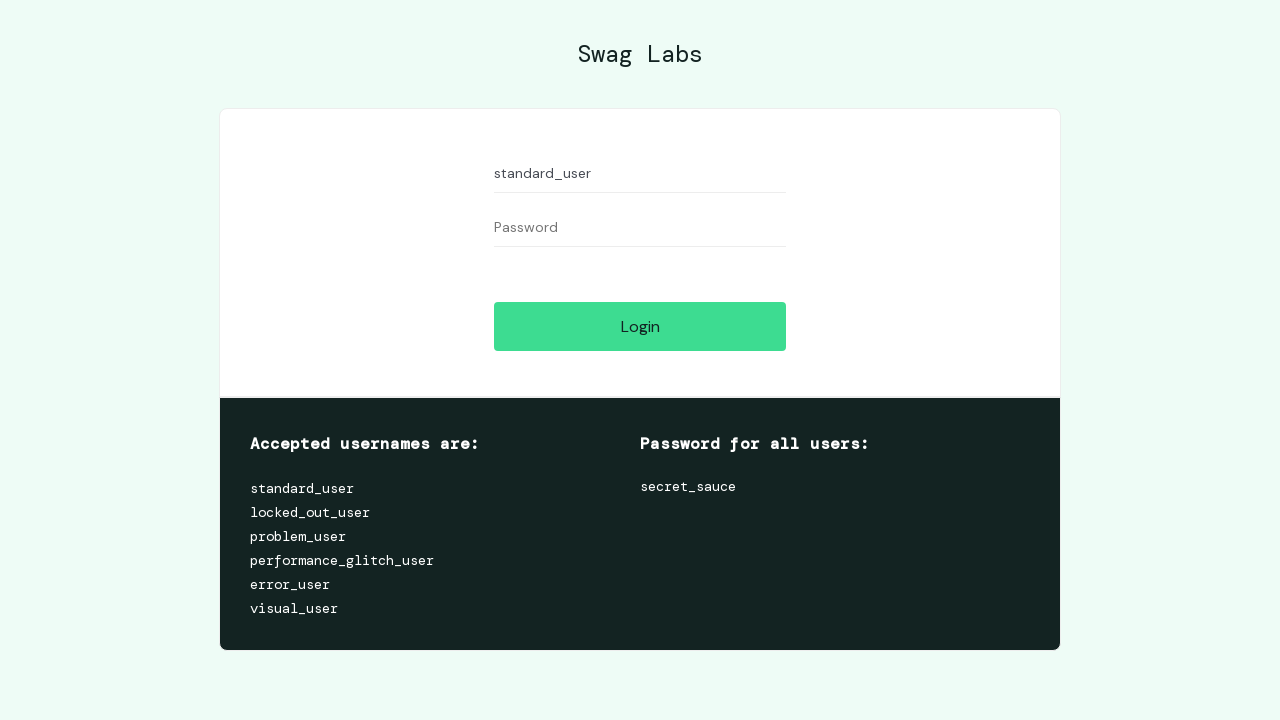

Cleared the username field on input[name='user-name']
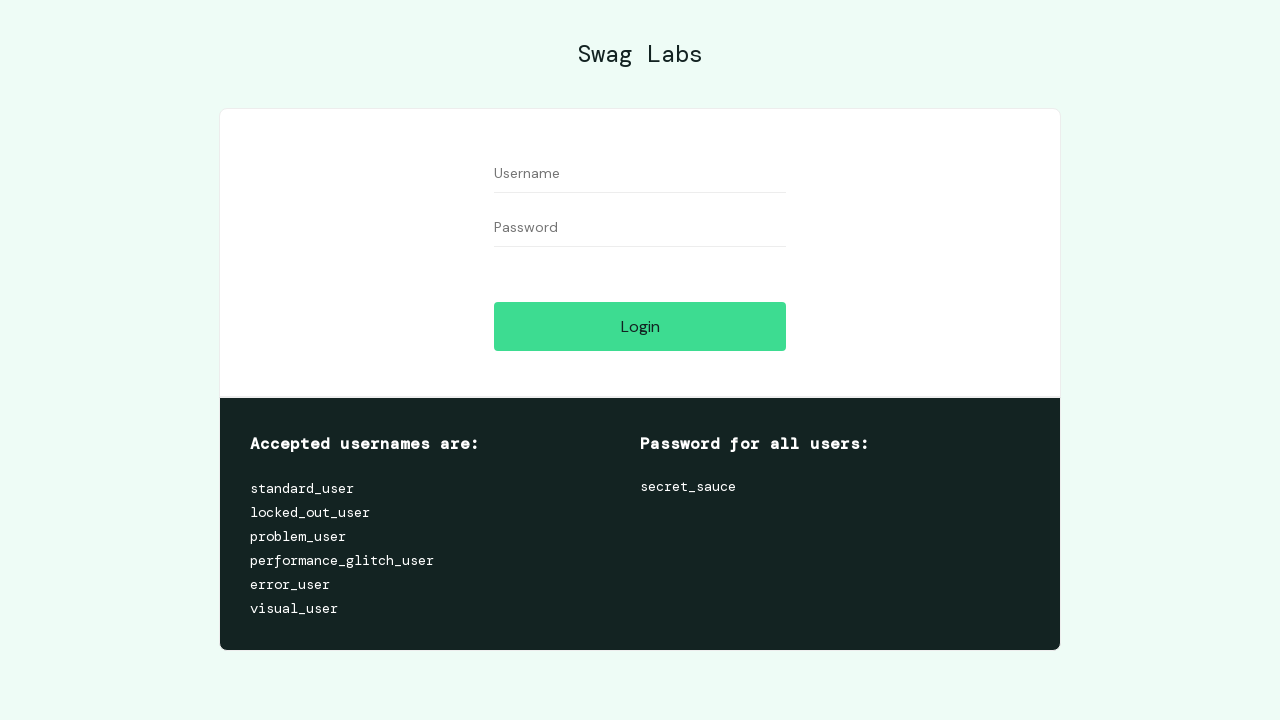

Waited 1 second to observe cleared field
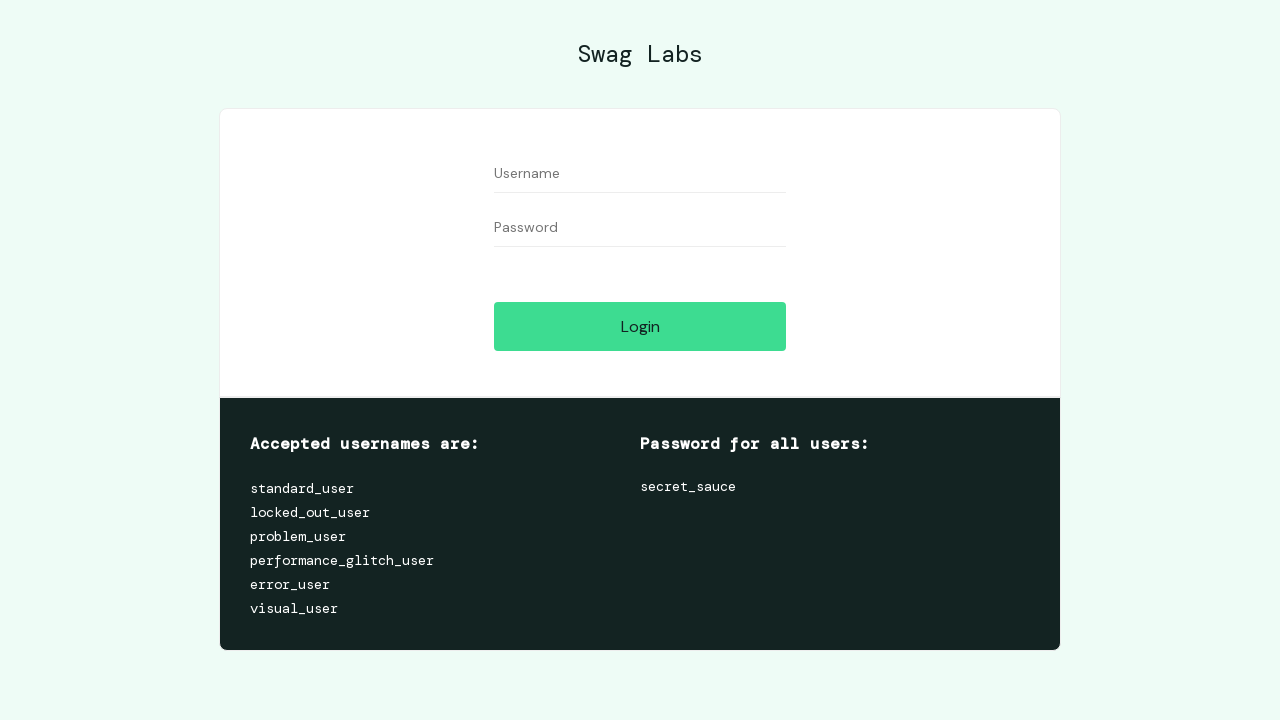

Filled username field with 'Dakshvishal' on input[name='user-name']
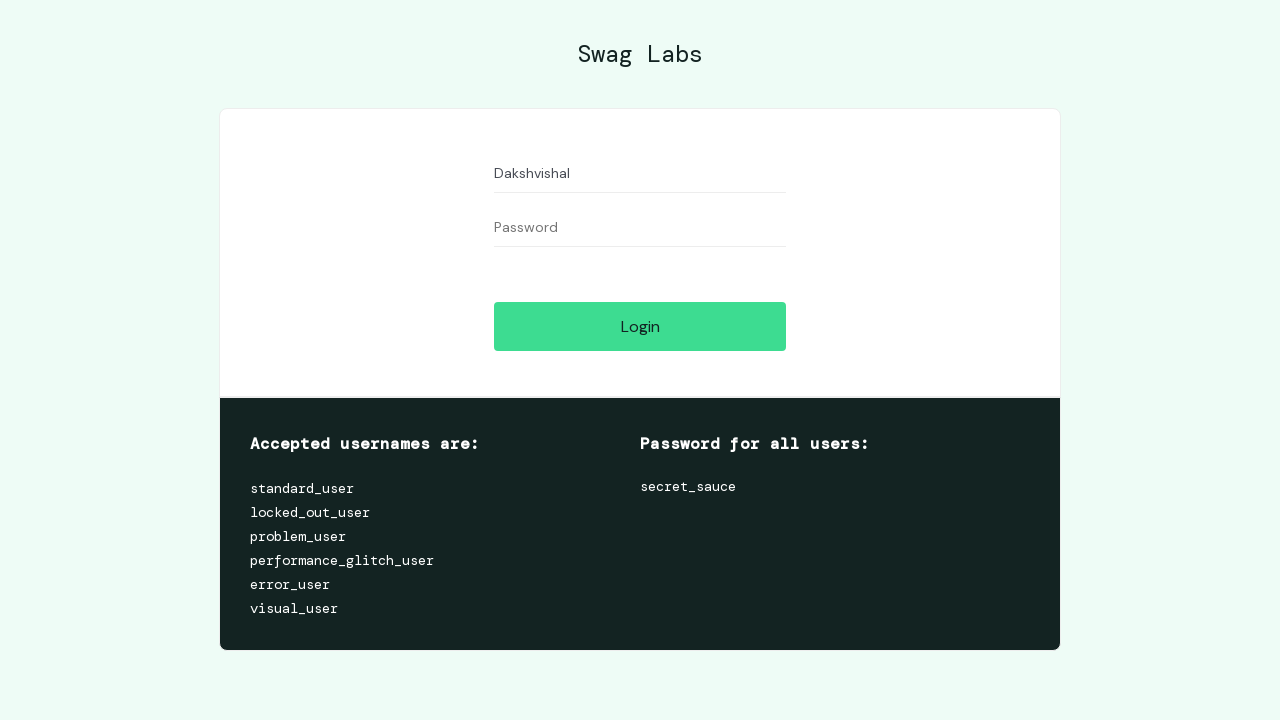

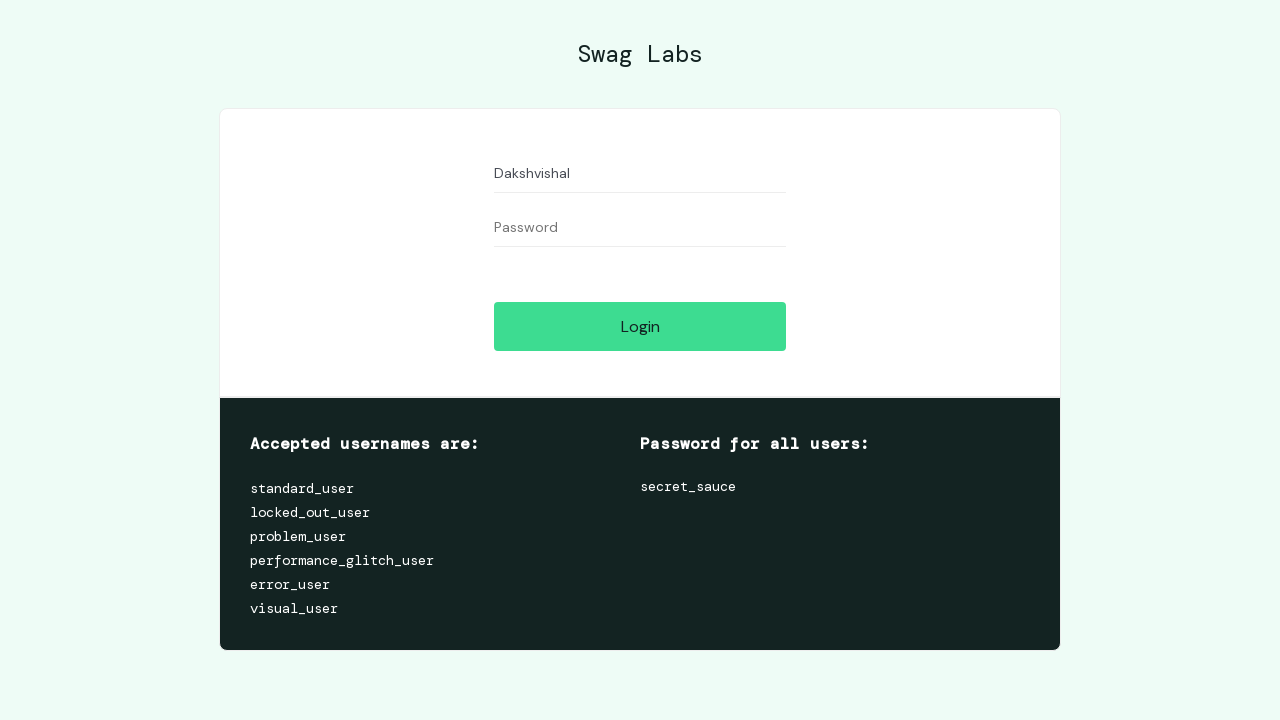